Tests dropdown functionality by selecting option 1 from the dropdown list and verifying the selection

Starting URL: https://the-internet.herokuapp.com/dropdown

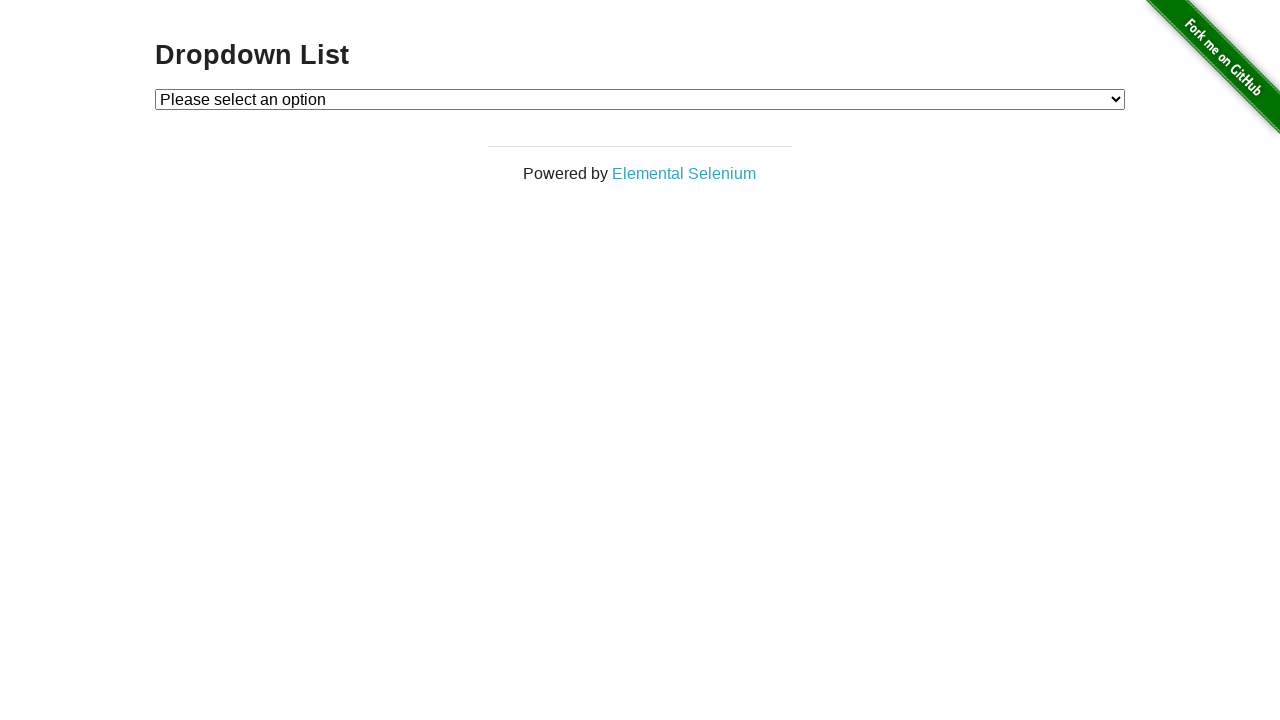

Navigated to dropdown page
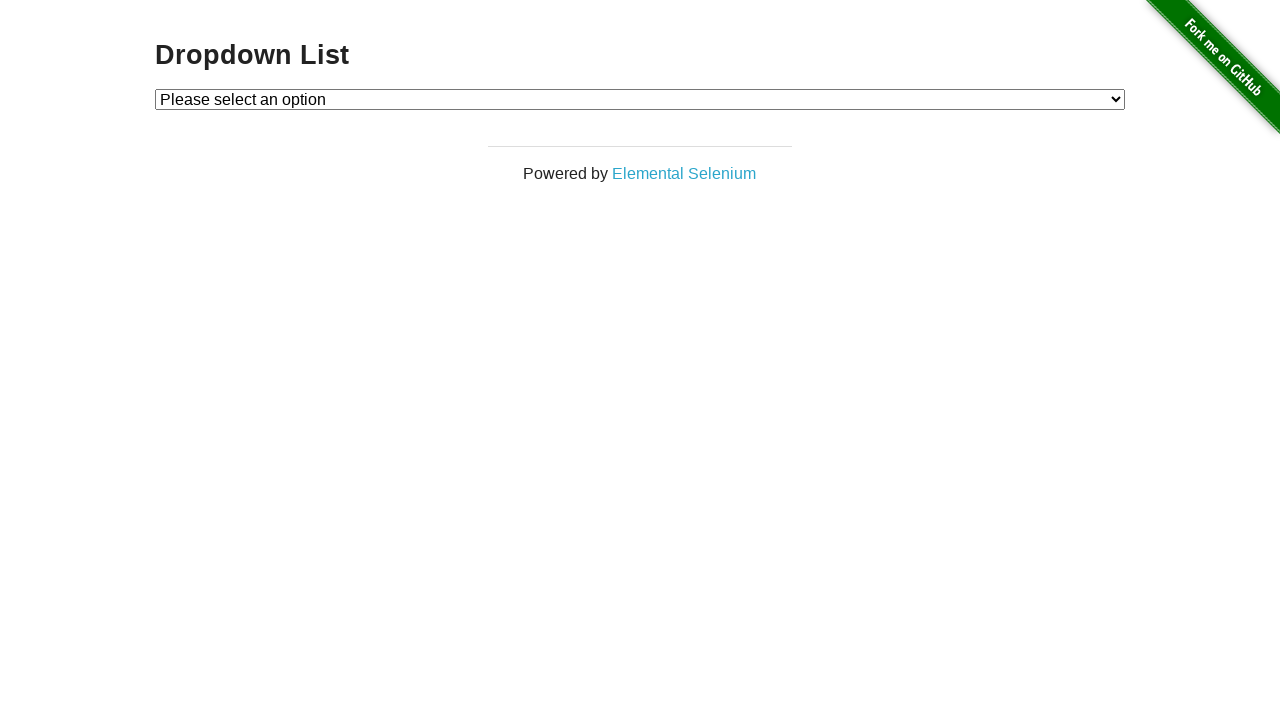

Selected option 1 from the dropdown list on #dropdown
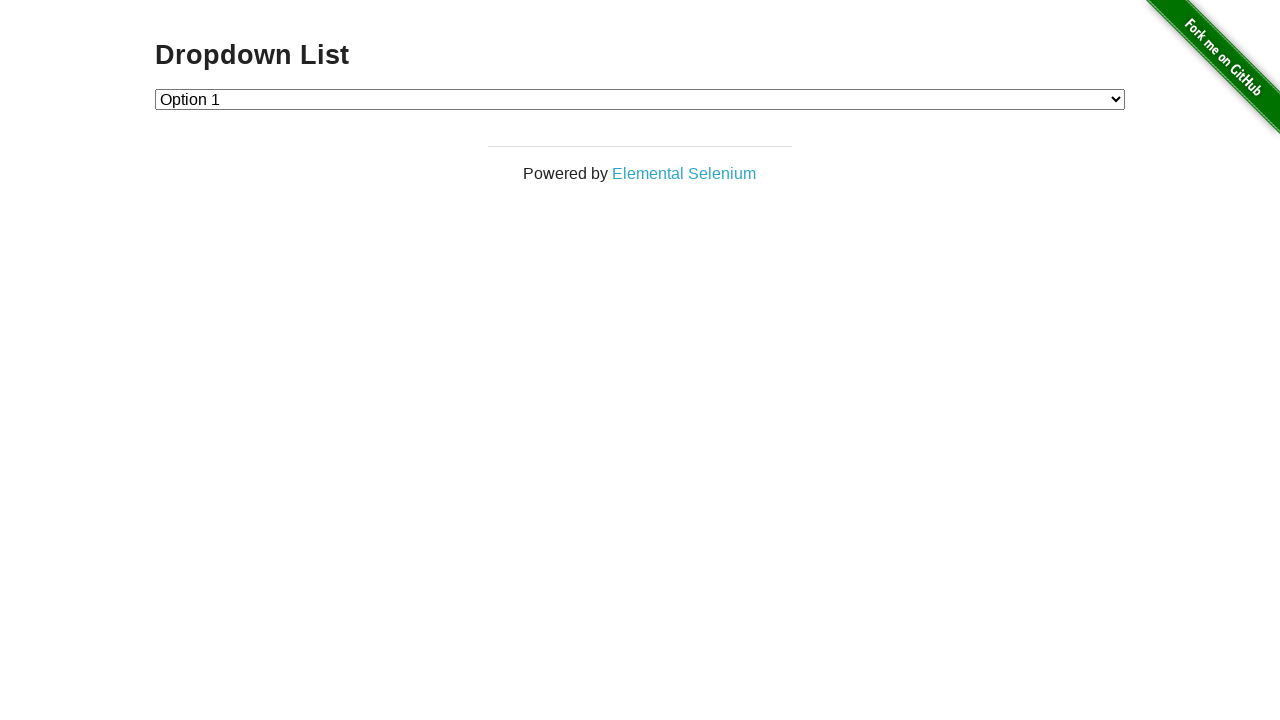

Located dropdown element
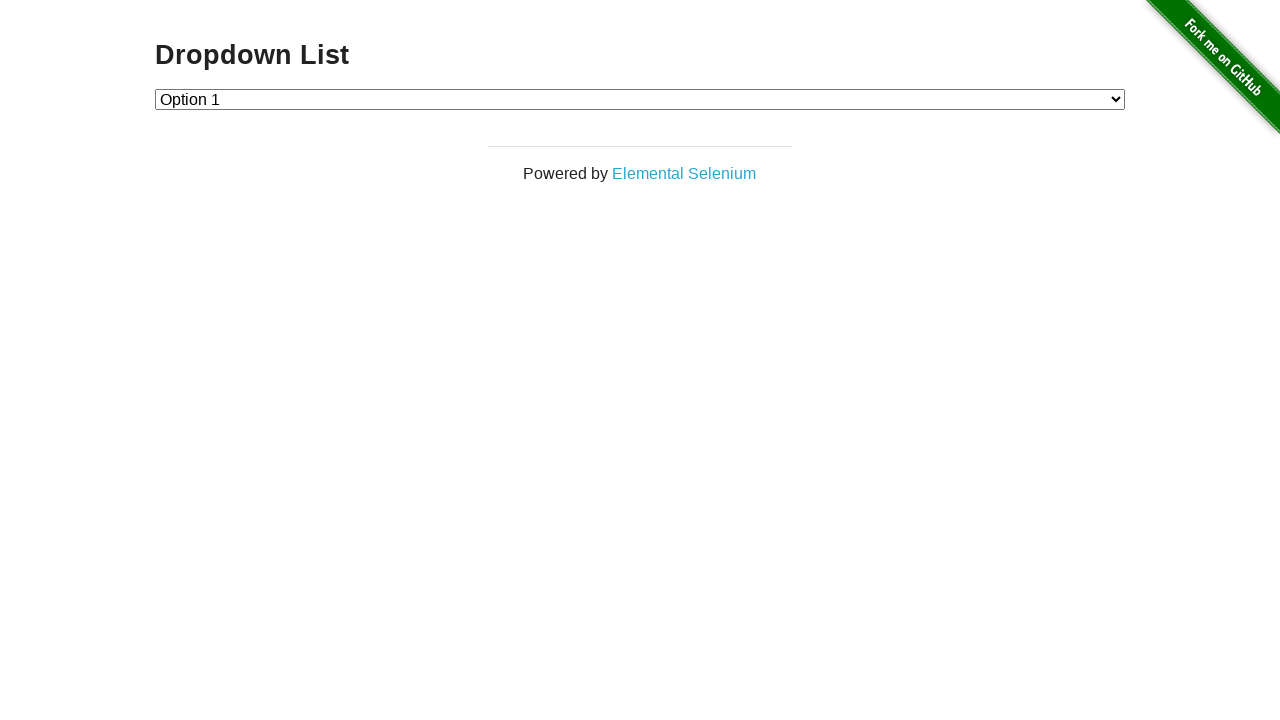

Verified that option 1 is selected in the dropdown
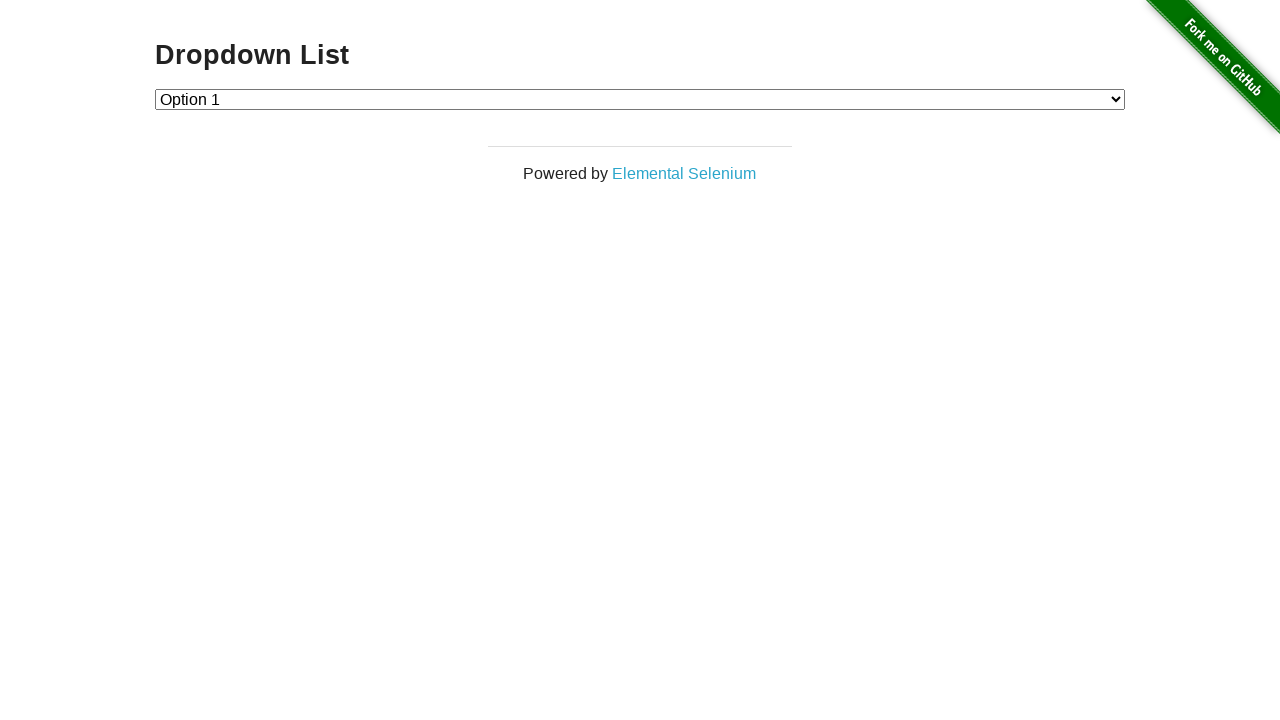

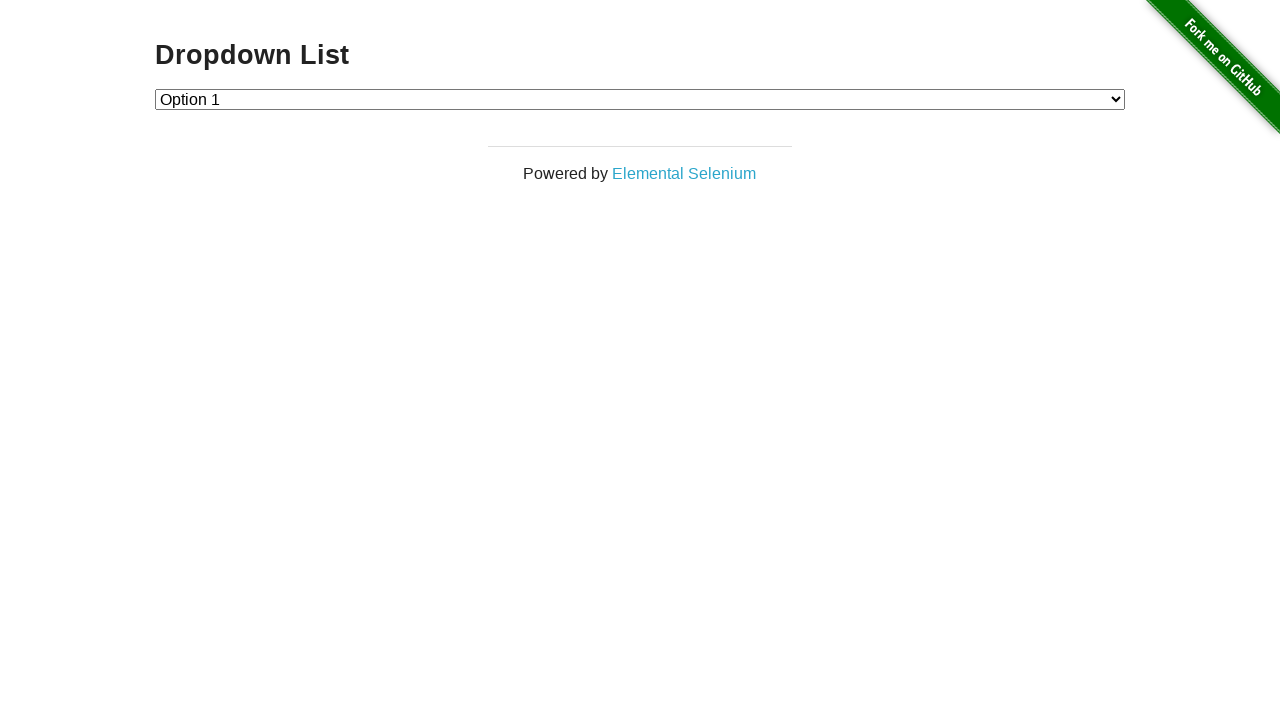